Checks whether the Grocery button/section is displayed on the Flipkart homepage

Starting URL: https://www.flipkart.com

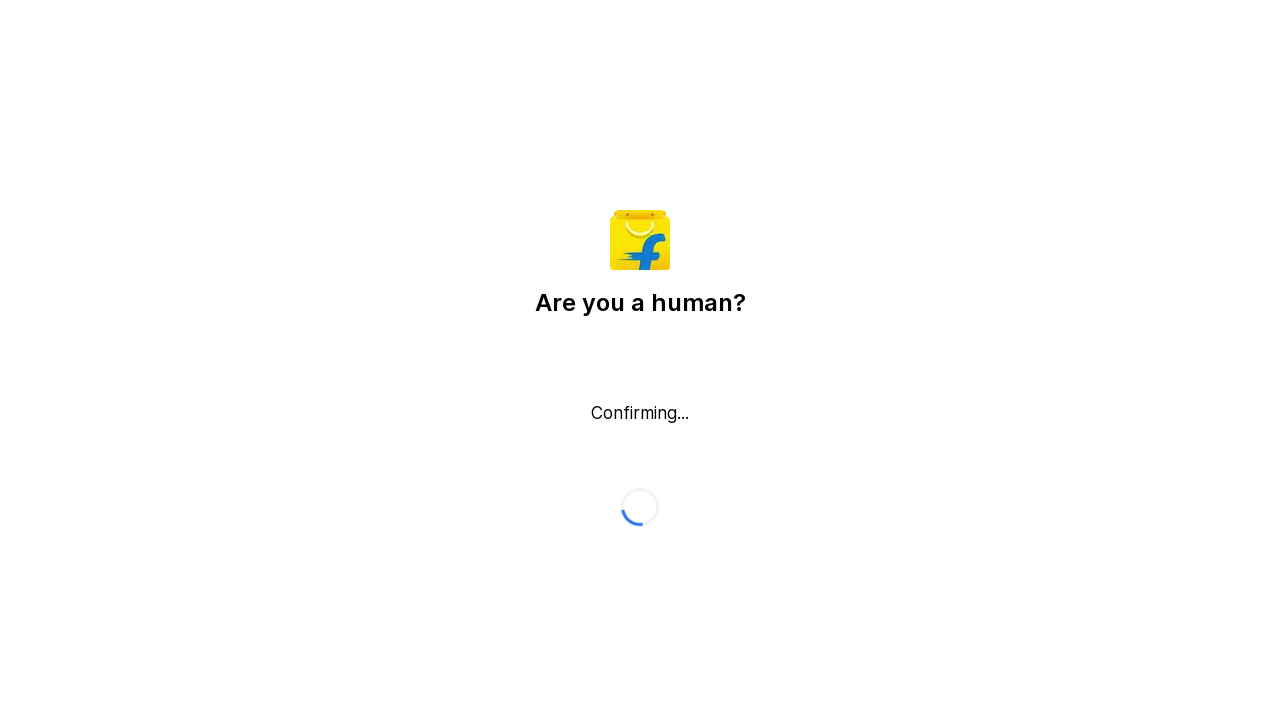

Waited for page to load with domcontentloaded state
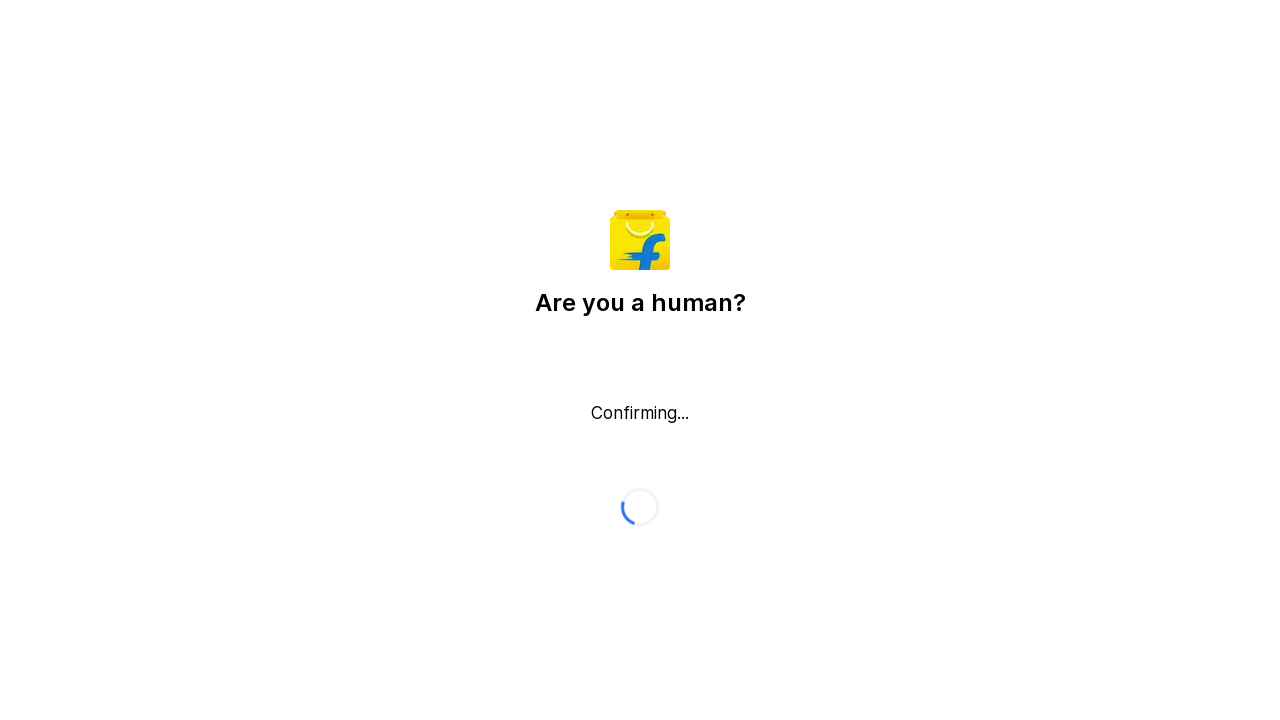

Located Grocery element on the page
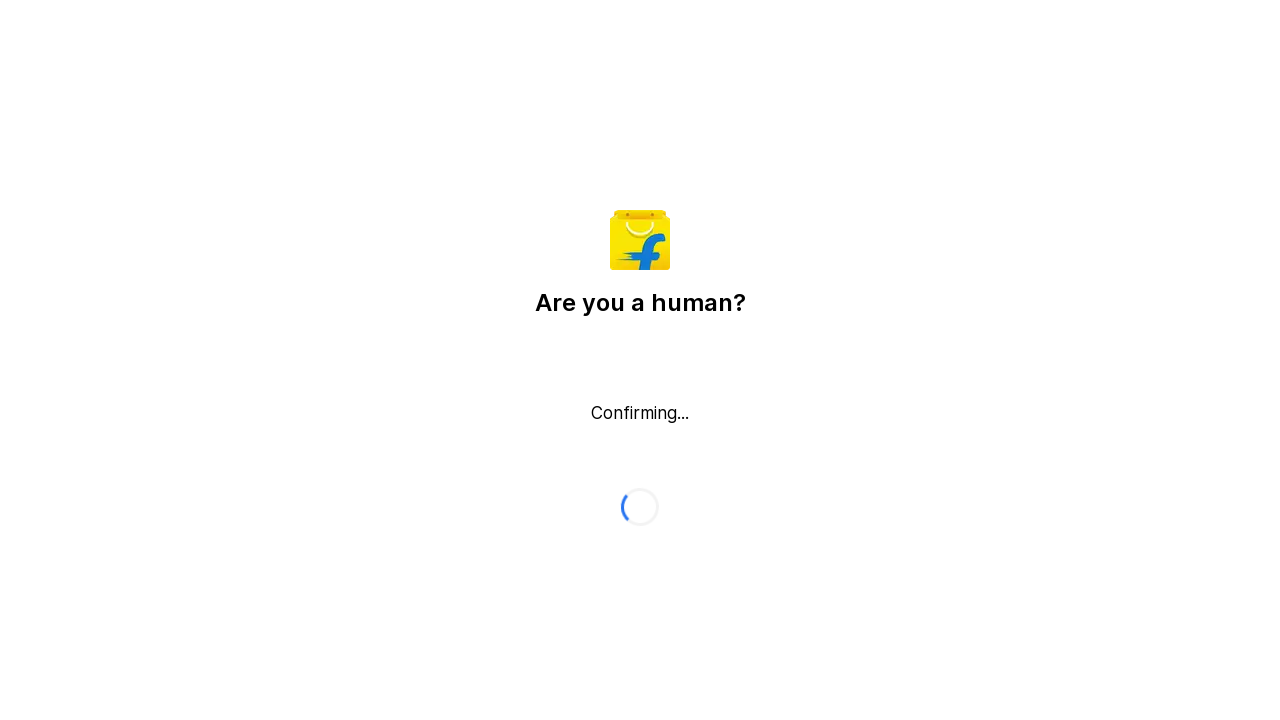

Checked if Grocery element is visible
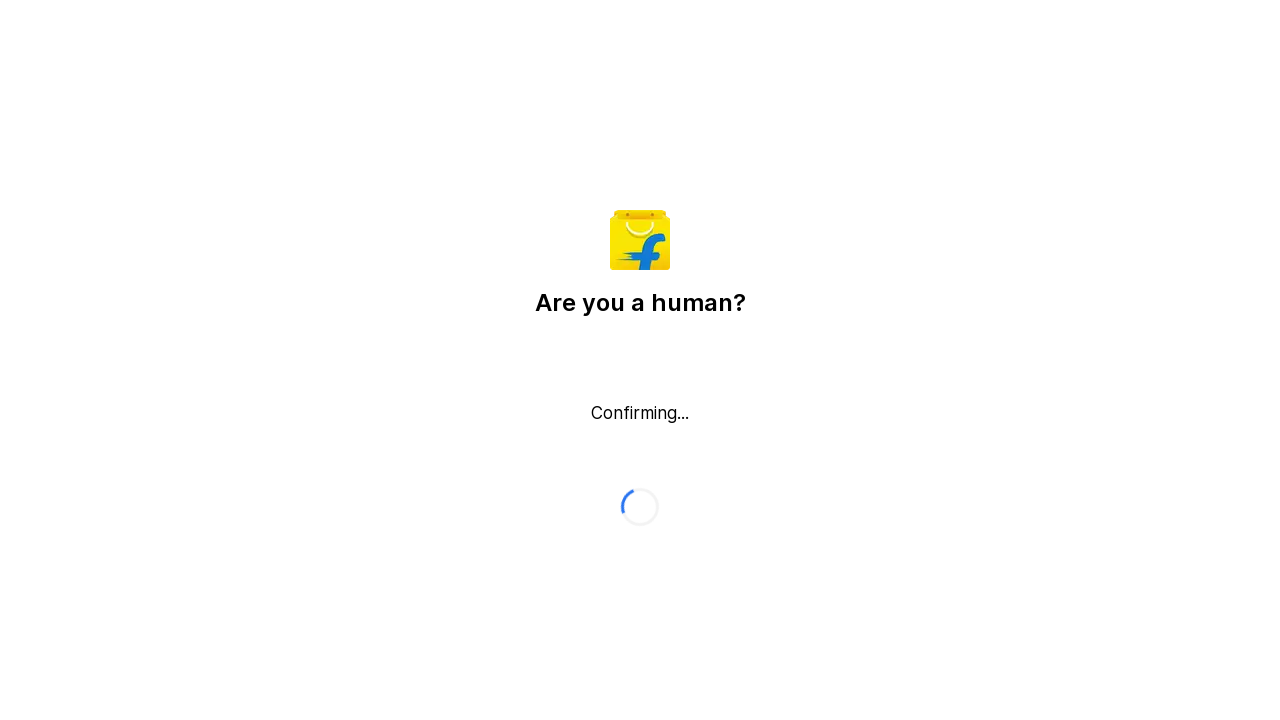

Asserted that Grocery element is not visible
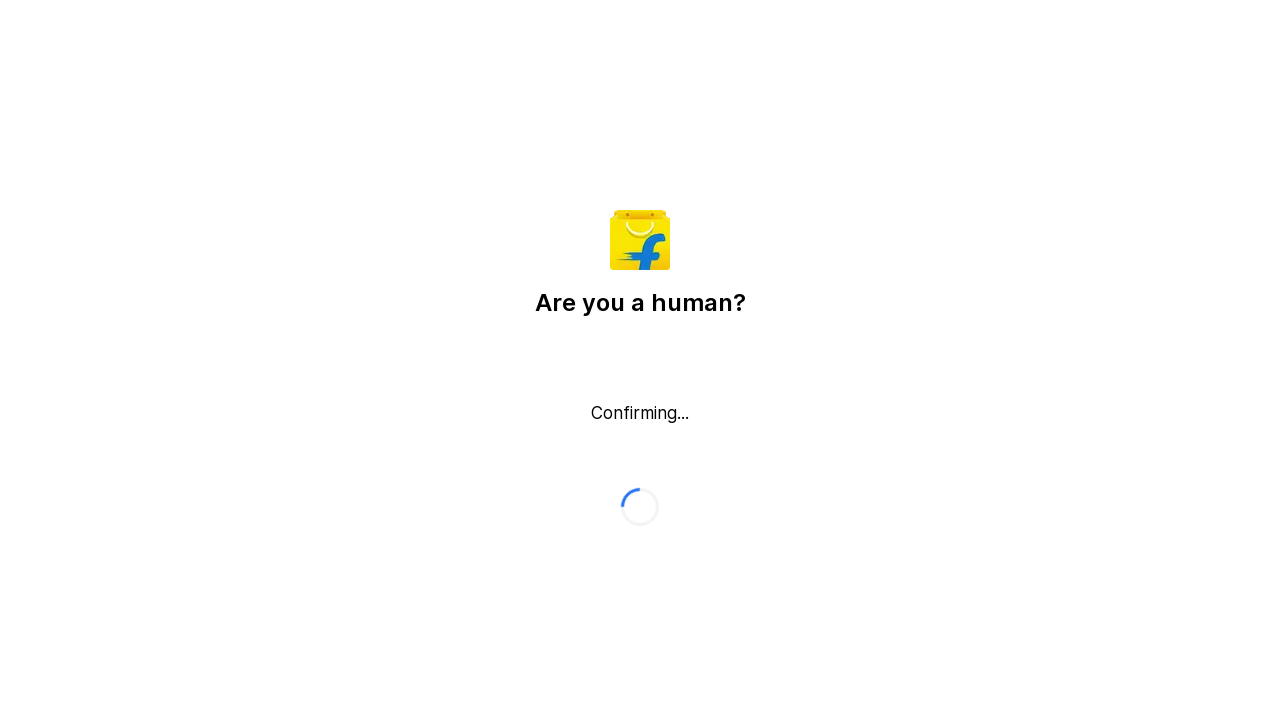

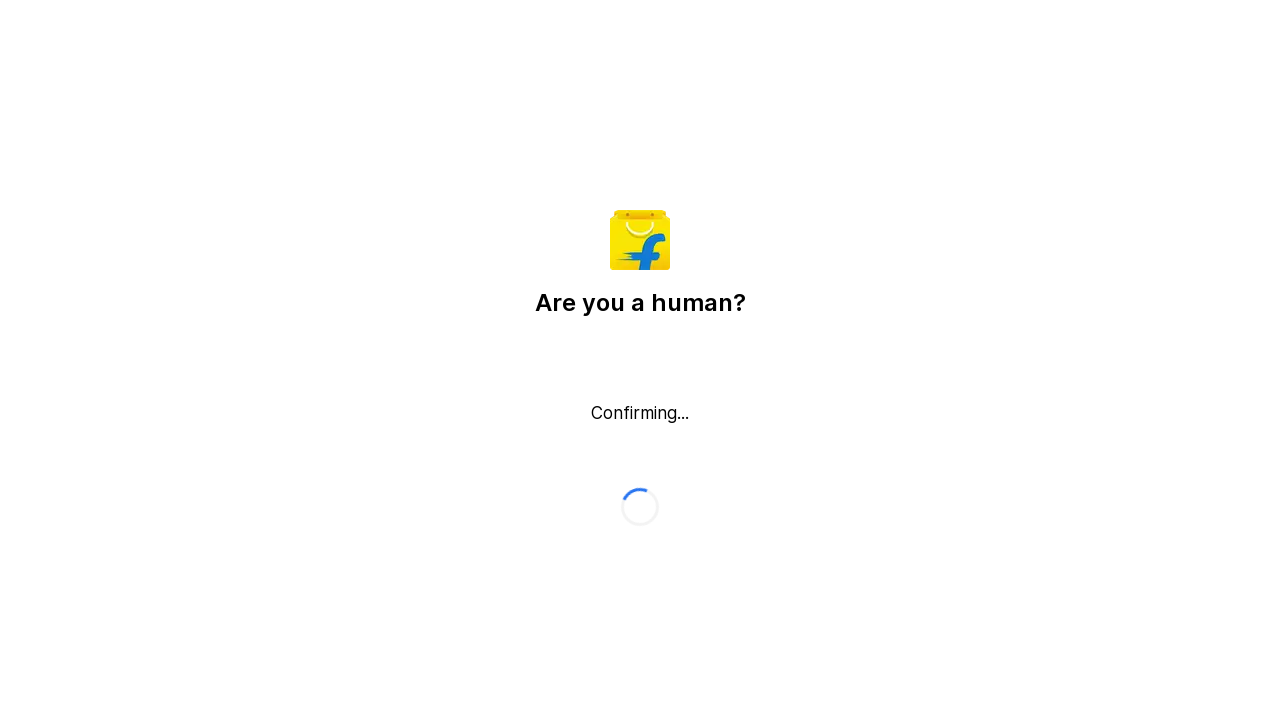